Tests browser navigation commands by clicking a link and then navigating back, forward, and refreshing the page

Starting URL: https://www.obsqurazone.com/software-testing-courses-kerala/

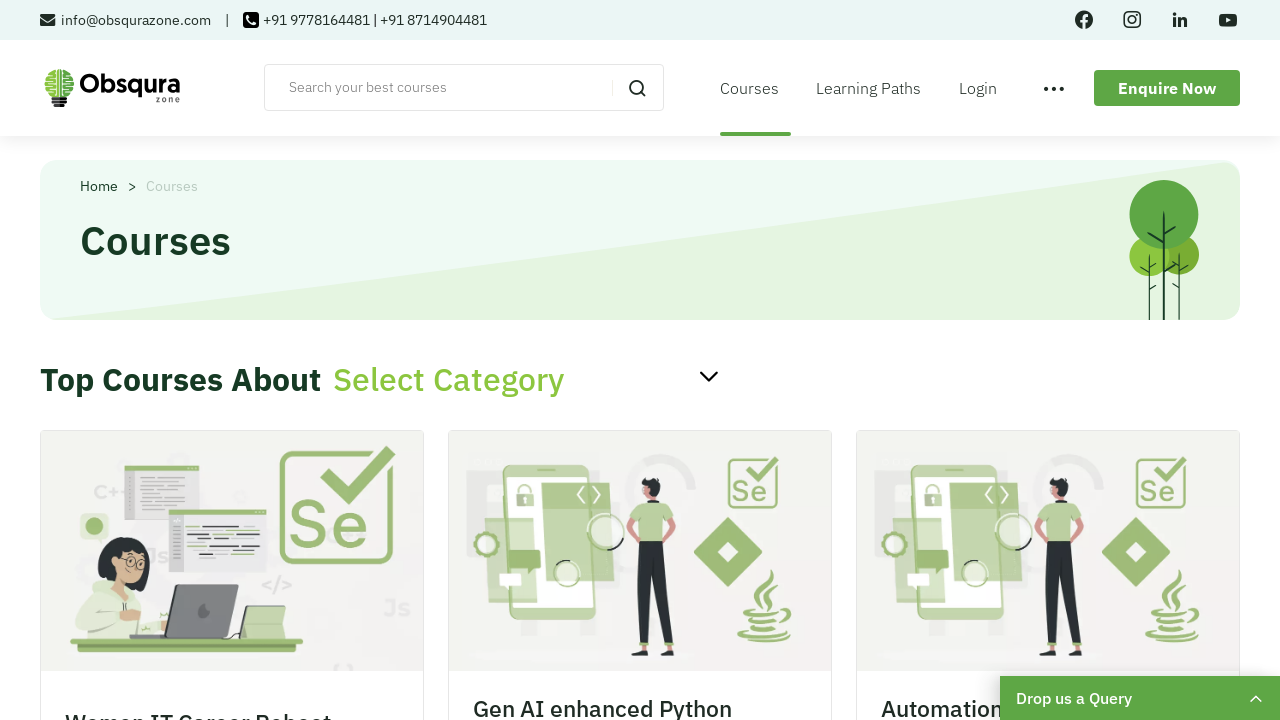

Clicked on Learning Paths link at (875, 88) on text=Learning Paths
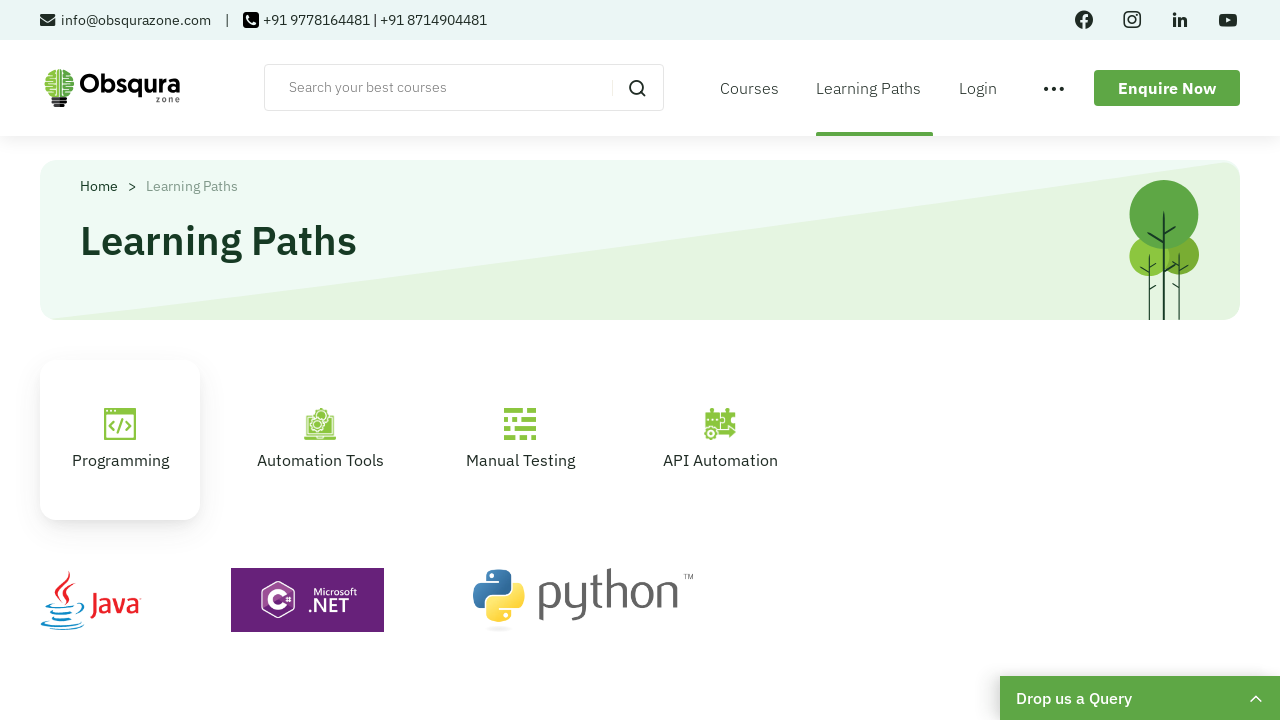

Navigated back to previous page
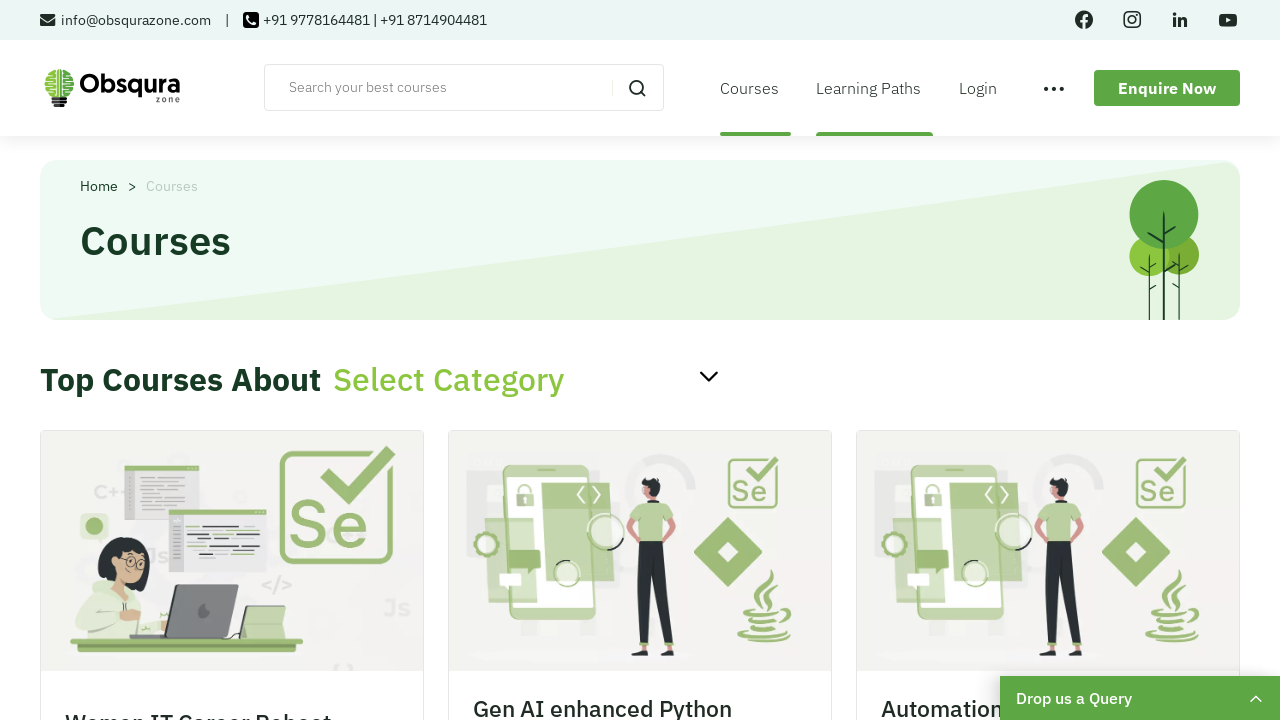

Navigated forward to Learning Paths
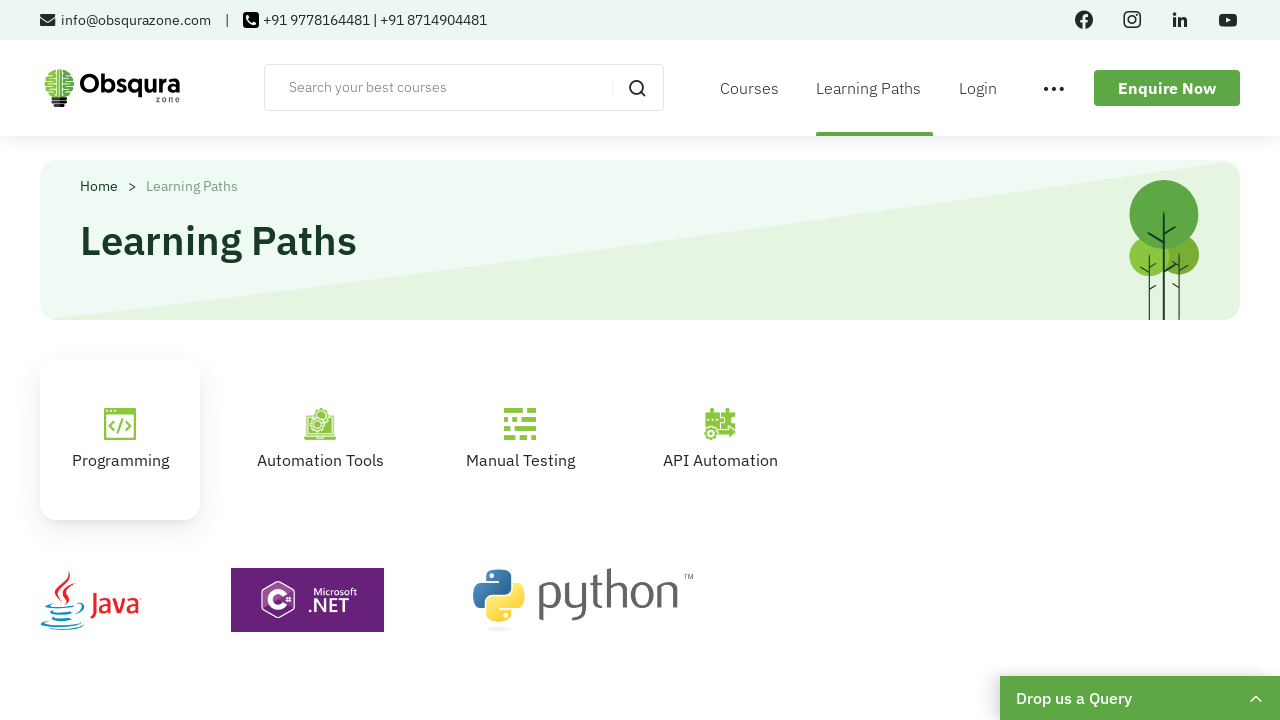

Refreshed the current page
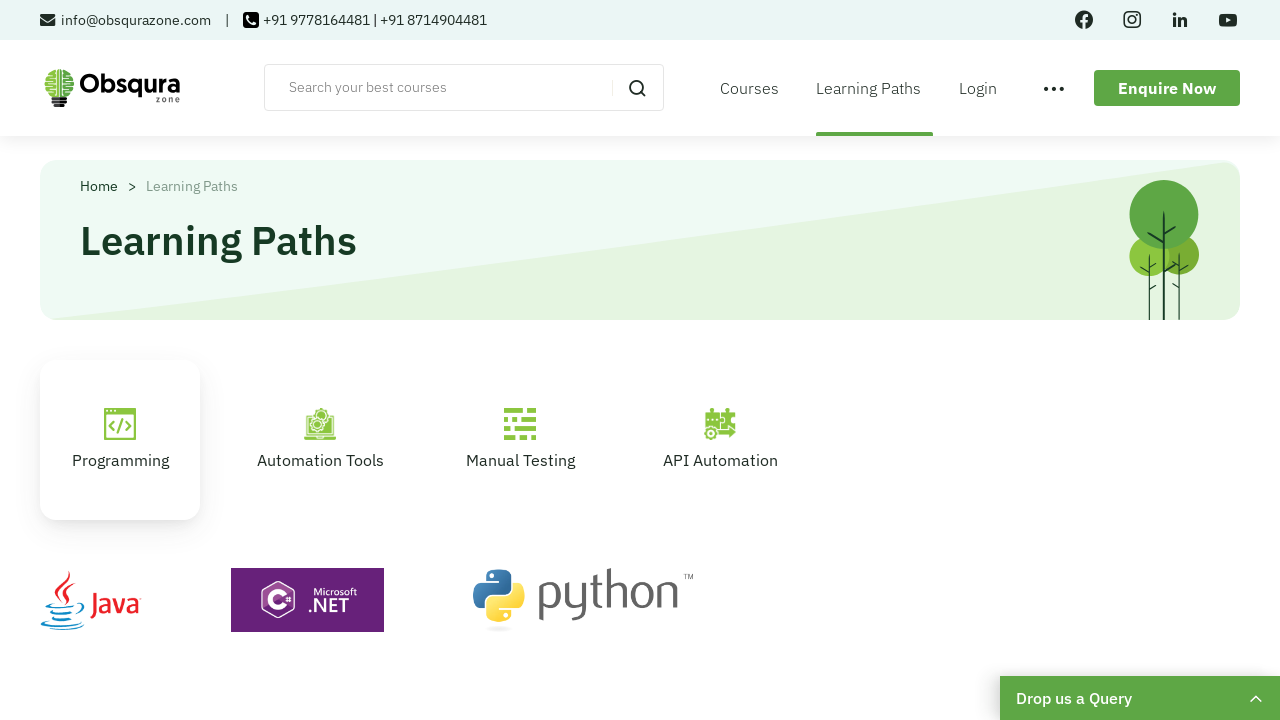

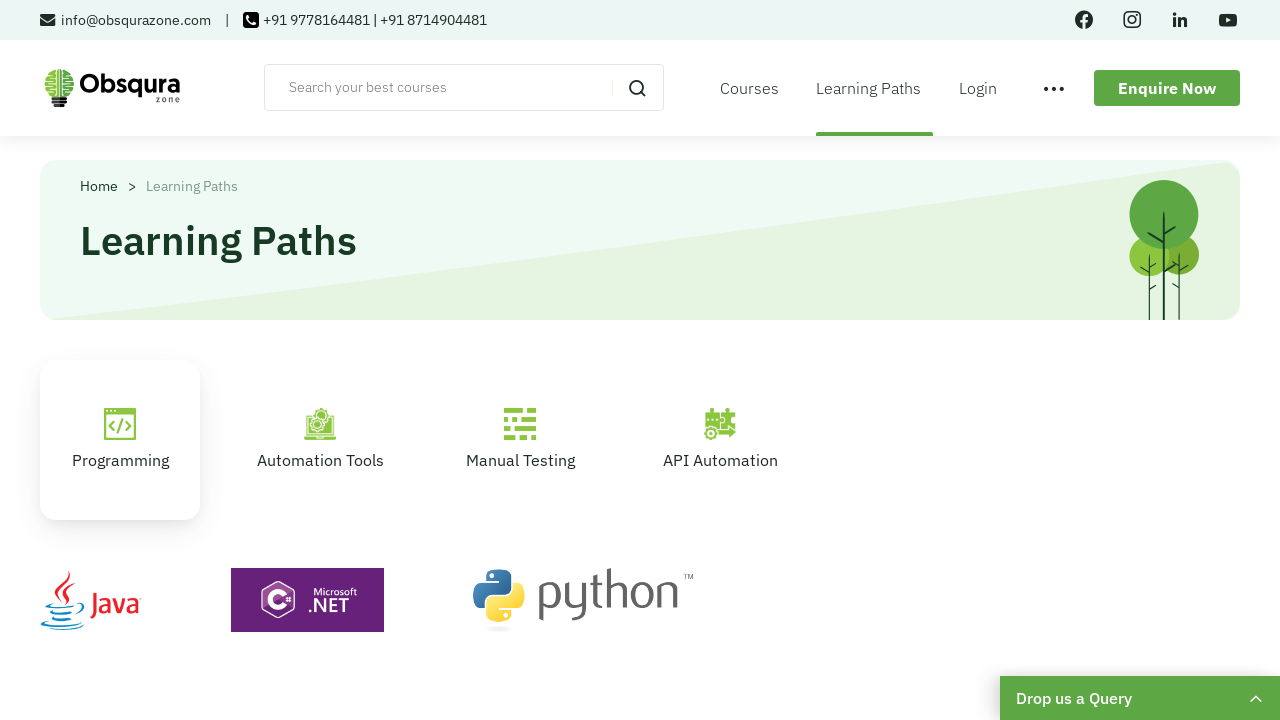